Tests modifying an h1 element's text content using JavaScript execution on a landing page

Starting URL: https://www.ultimateqa.com/fake-landing-page-small/

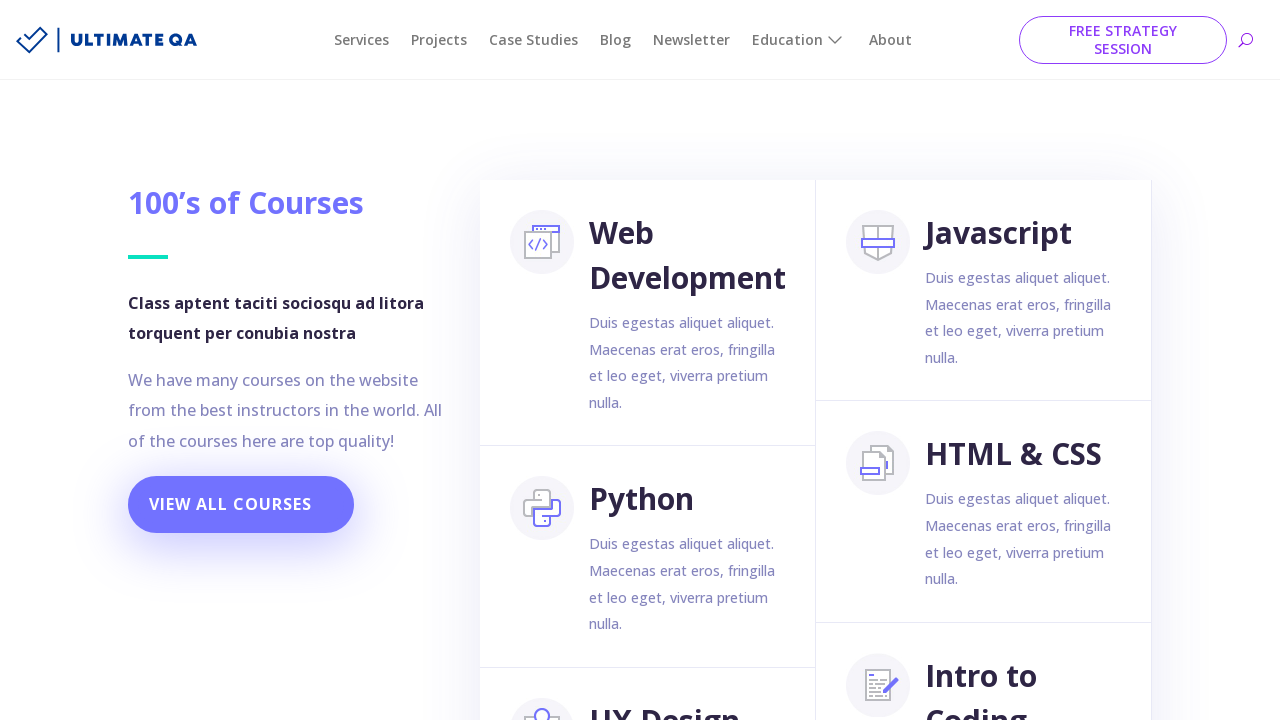

Waited for h1 element to be visible
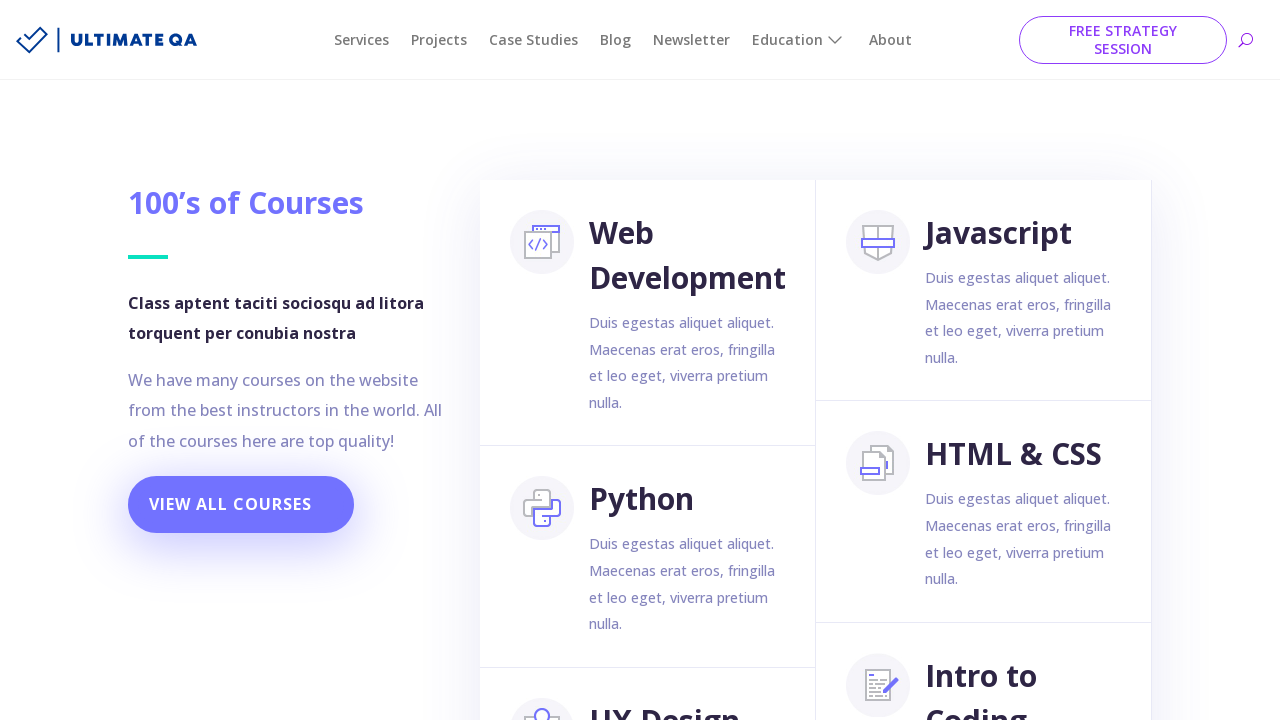

Modified h1 element's text content to "1000's of Courses" using JavaScript
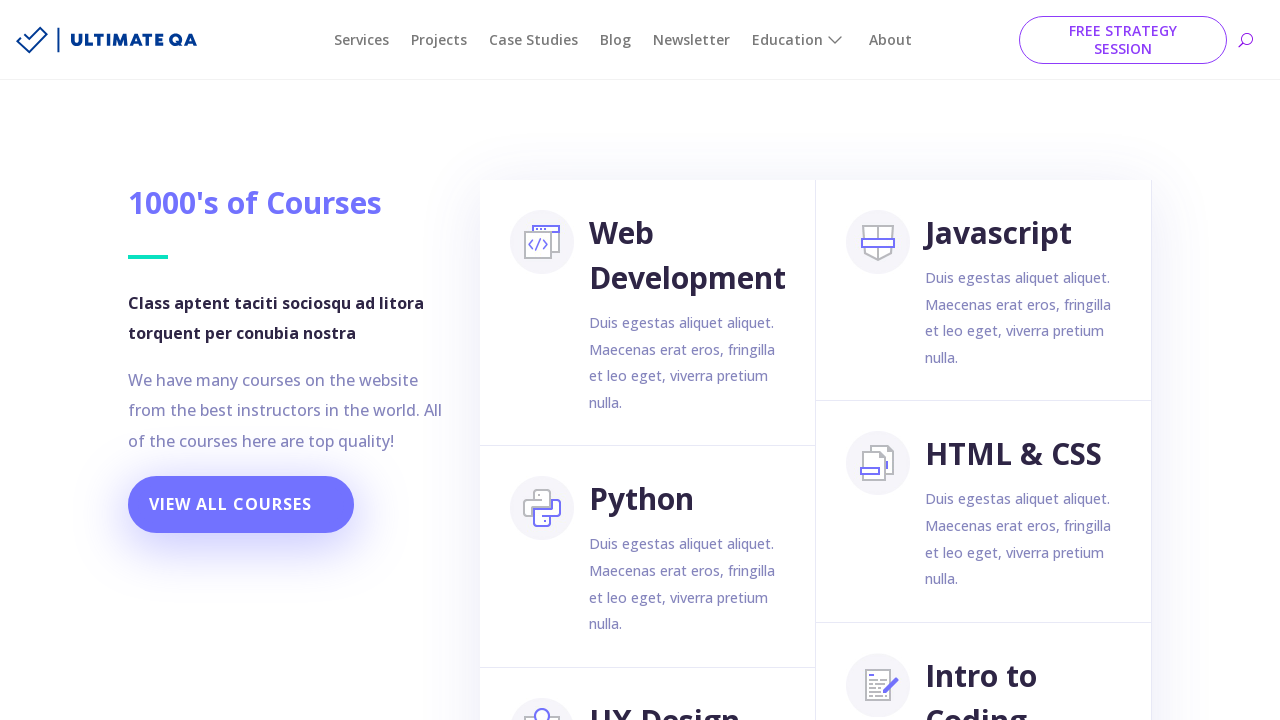

Verified h1 element text content matches the modified value
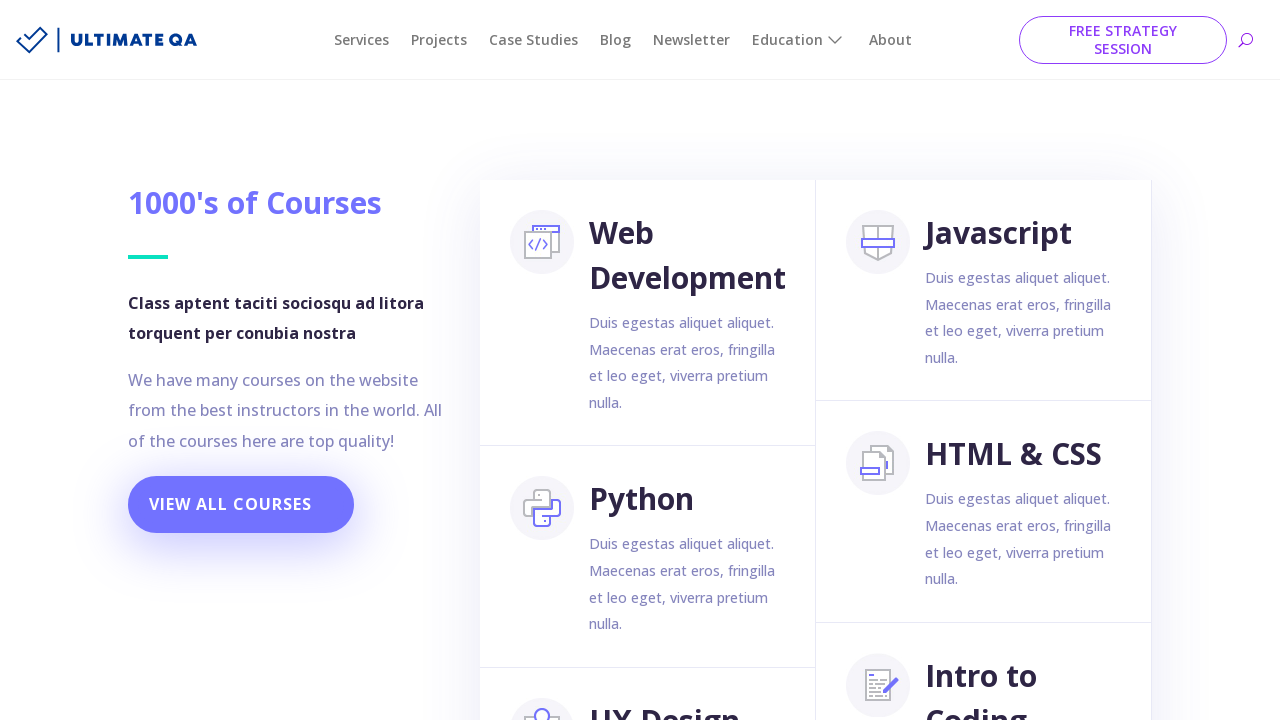

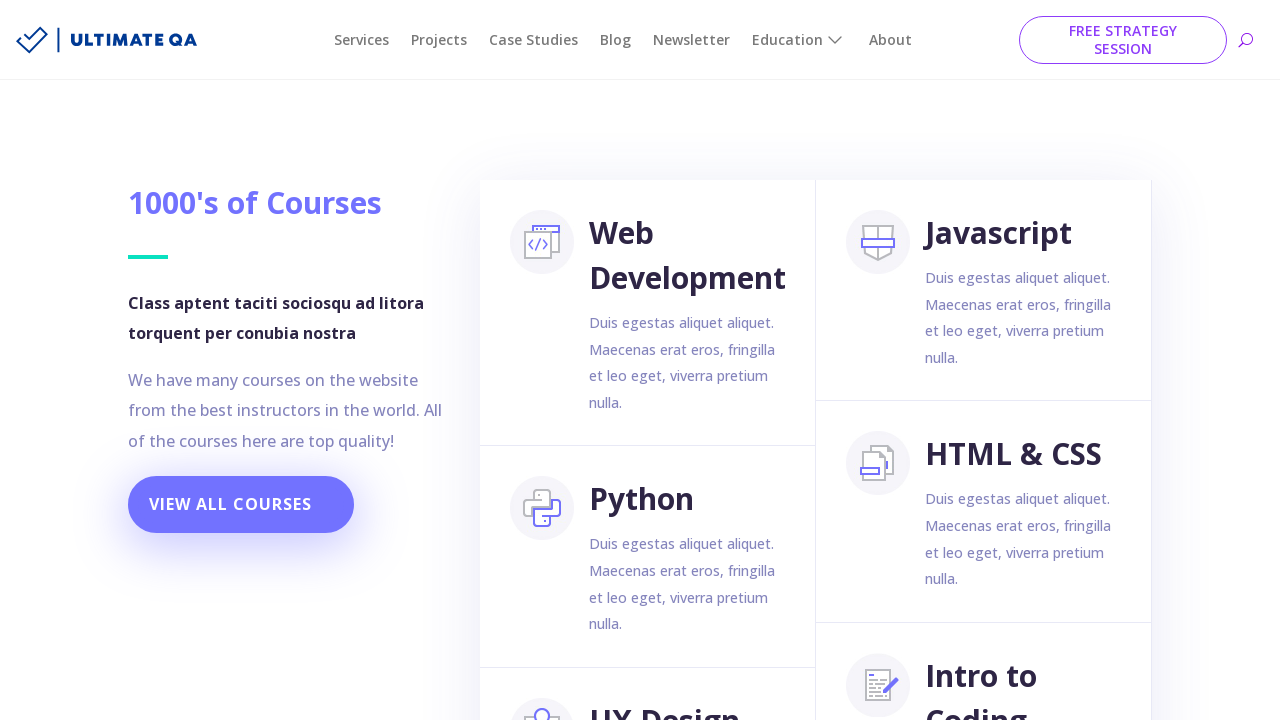